Tests button click functionality in the Buttons section of Elements.

Starting URL: https://demoqa.com

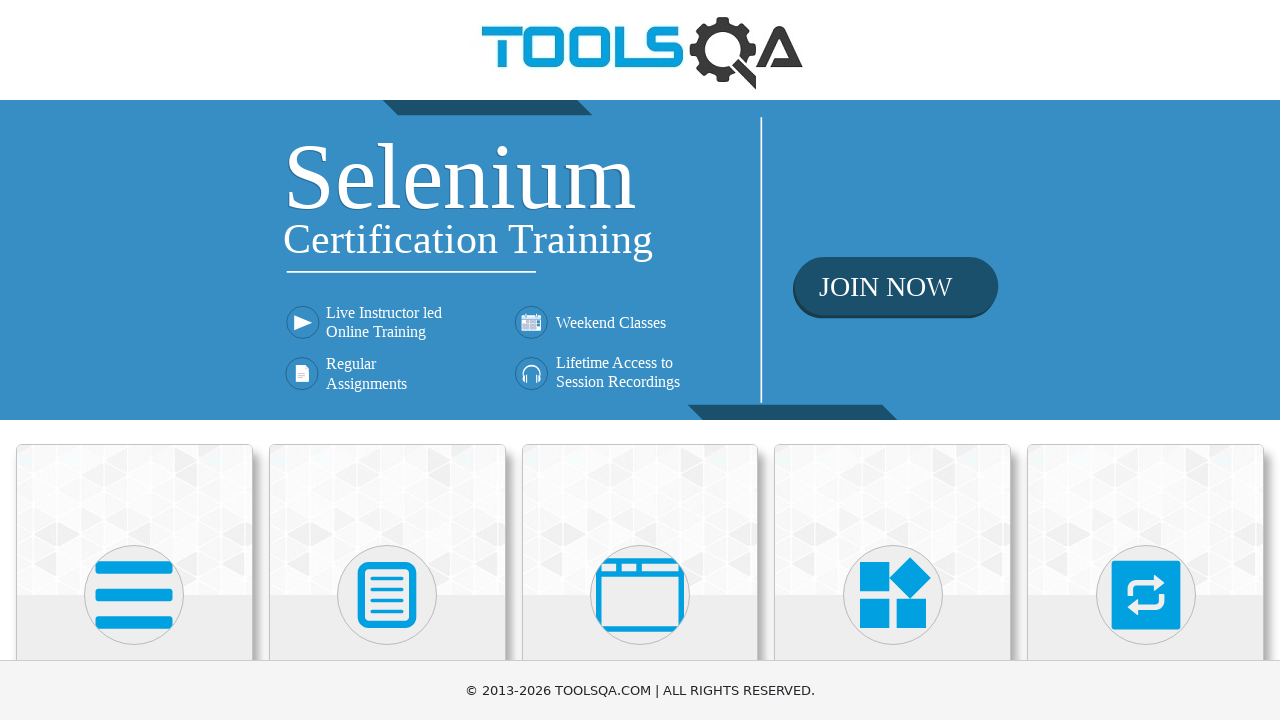

Clicked on Elements card at (134, 360) on text=Elements
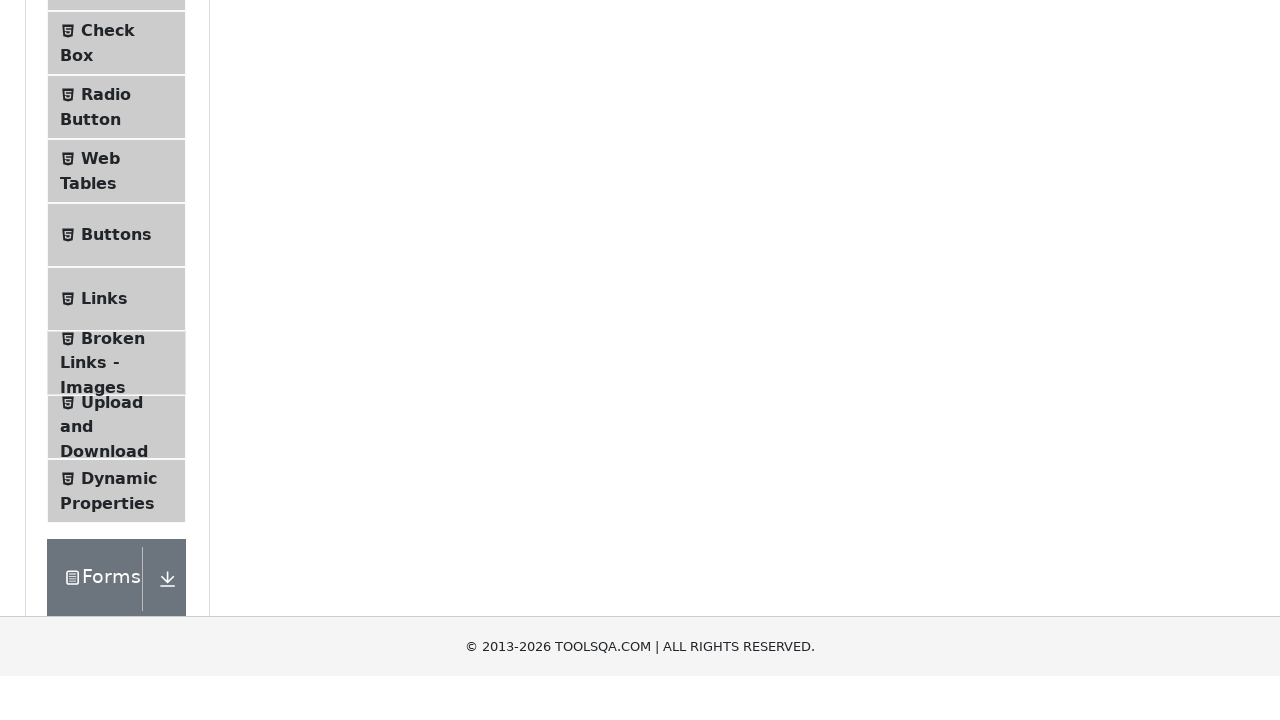

Clicked on Buttons menu item at (116, 517) on text=Buttons
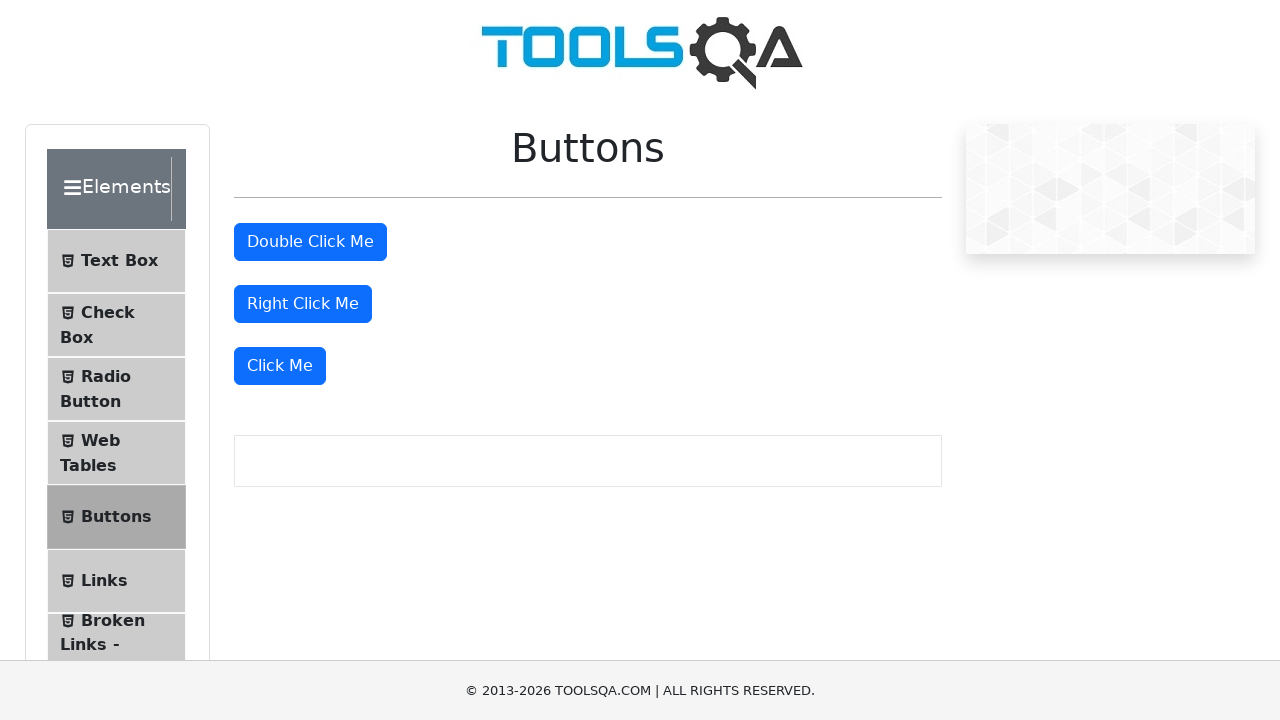

Clicked the 'Click Me' button in Buttons section at (280, 366) on xpath=//button[text()='Click Me']
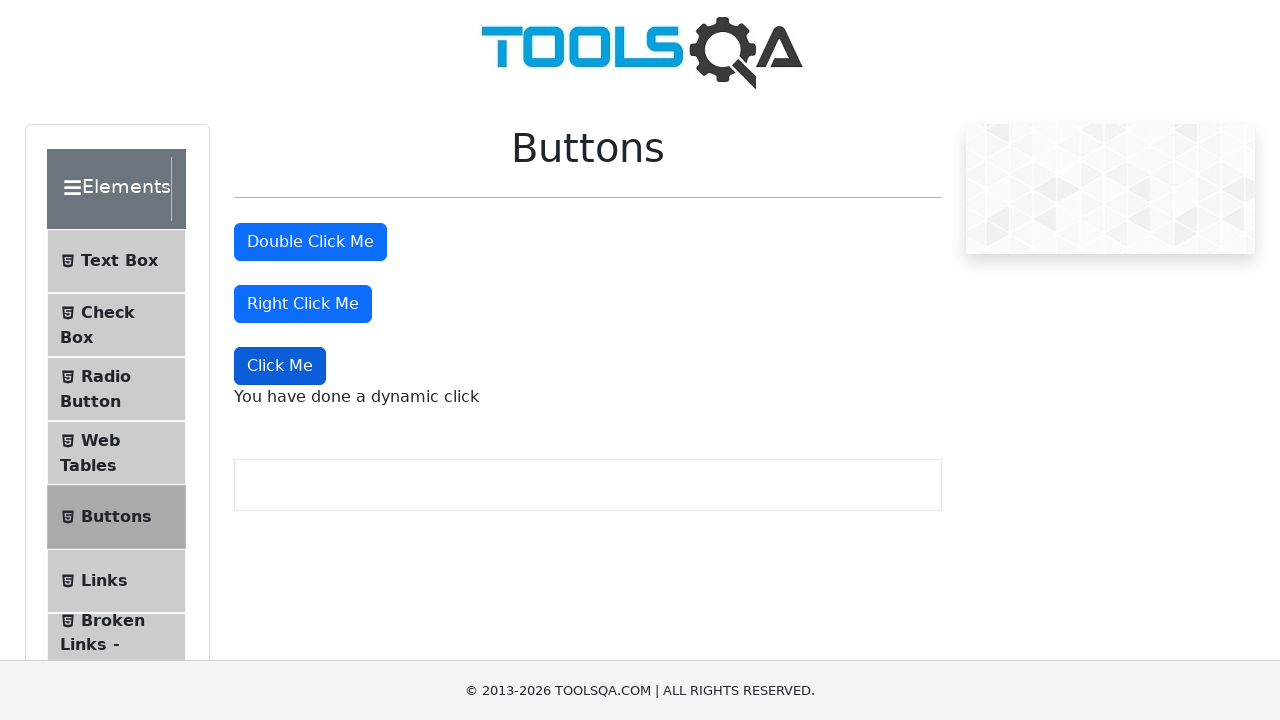

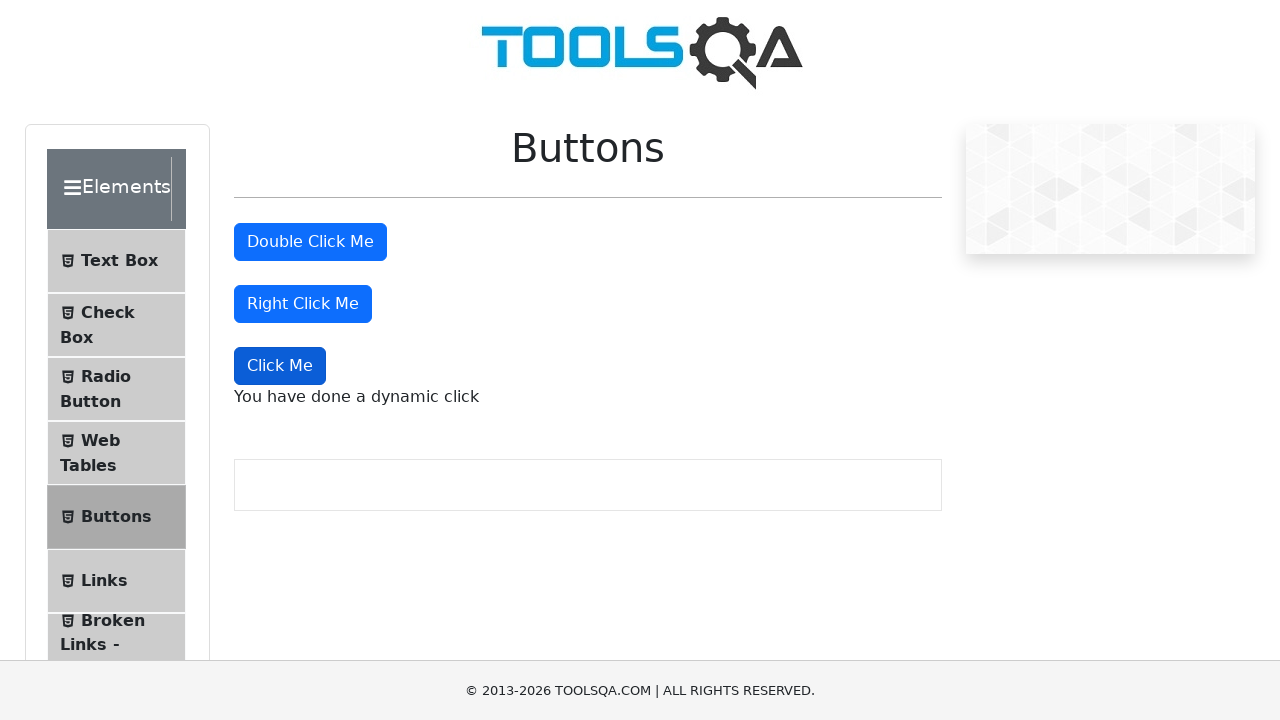